Tests dynamic loading functionality by clicking a start button, waiting for a hidden element to become visible, and verifying the element displays correctly with expected text.

Starting URL: https://the-internet.herokuapp.com/dynamic_loading/1

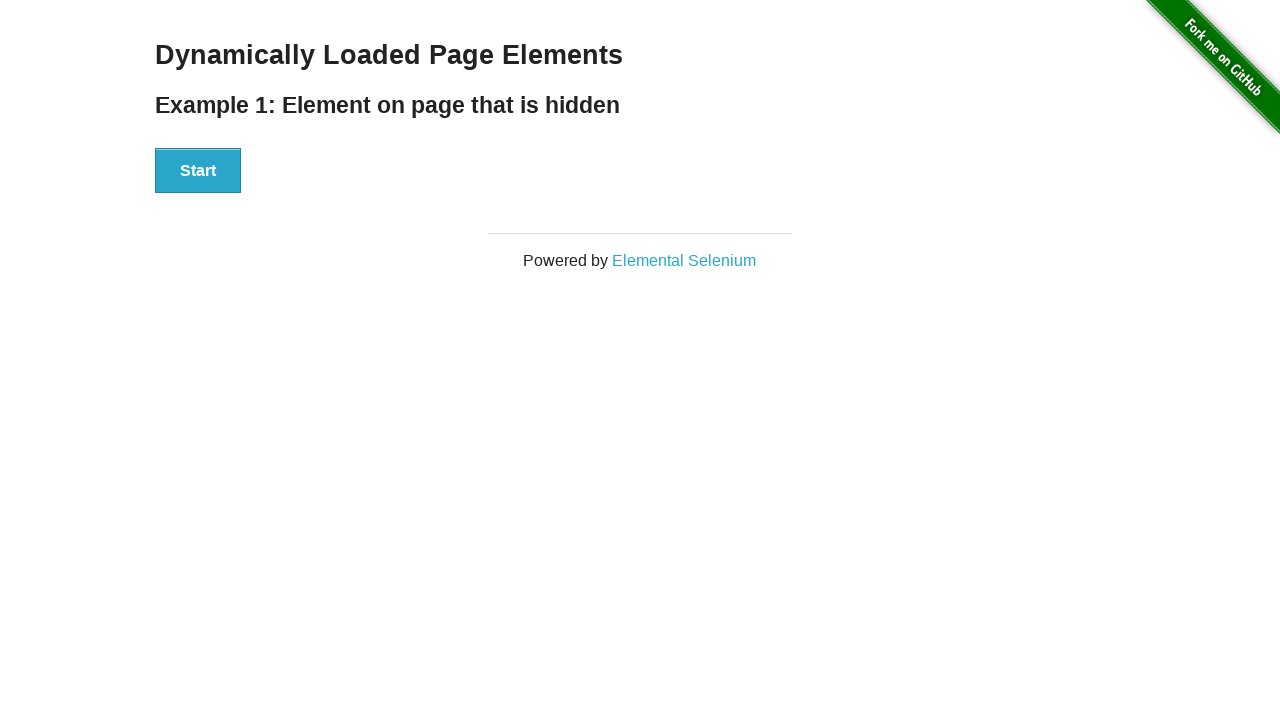

Clicked start button to trigger dynamic loading at (198, 171) on [id='start'] button
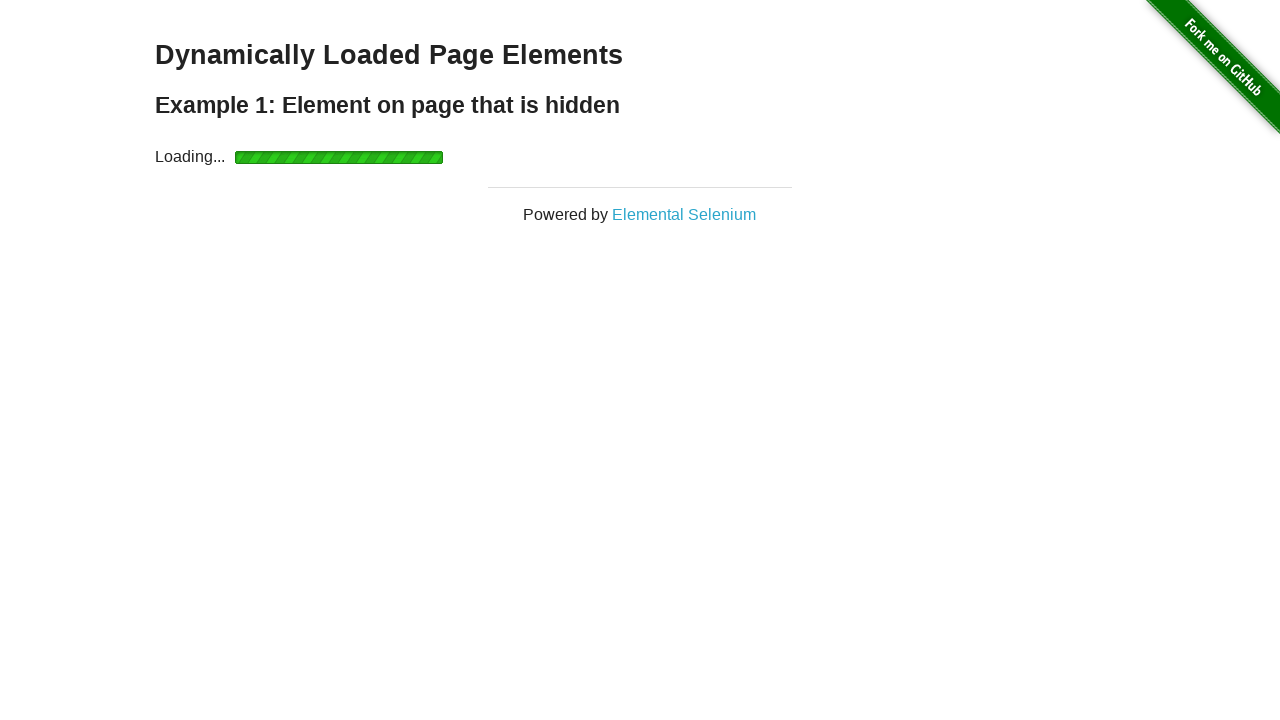

Waited for finish element to become visible
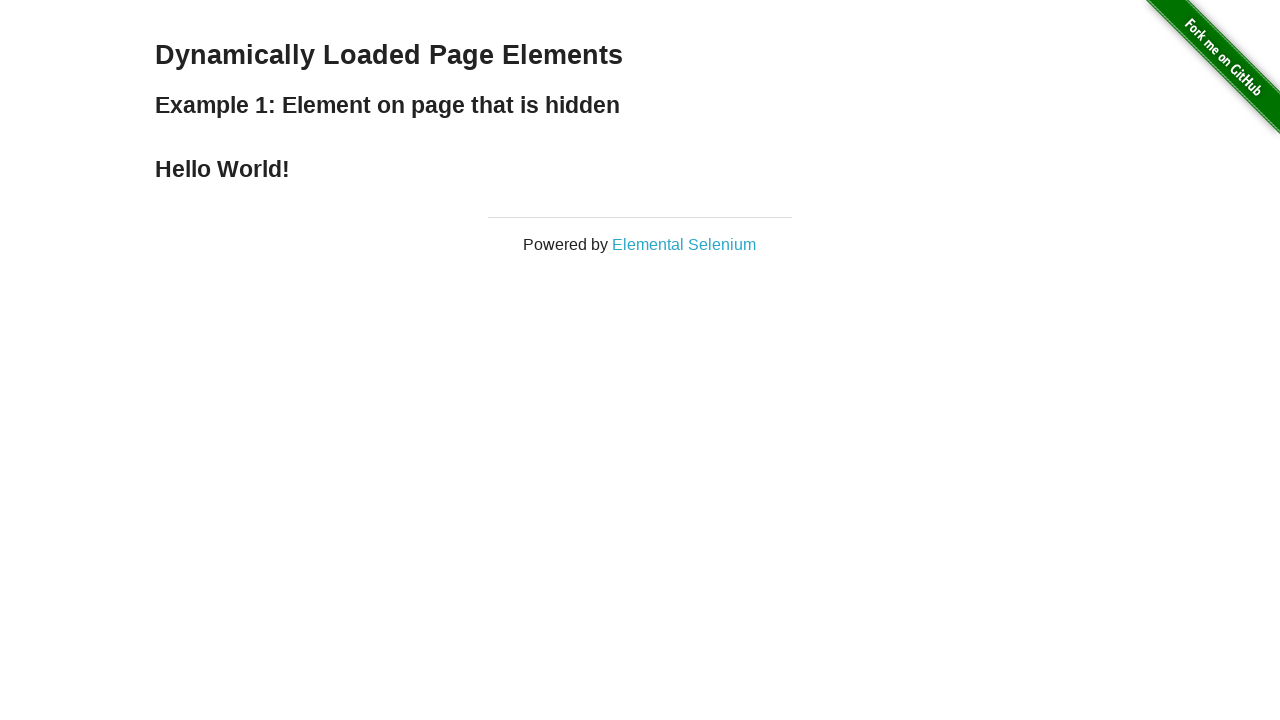

Located finish element
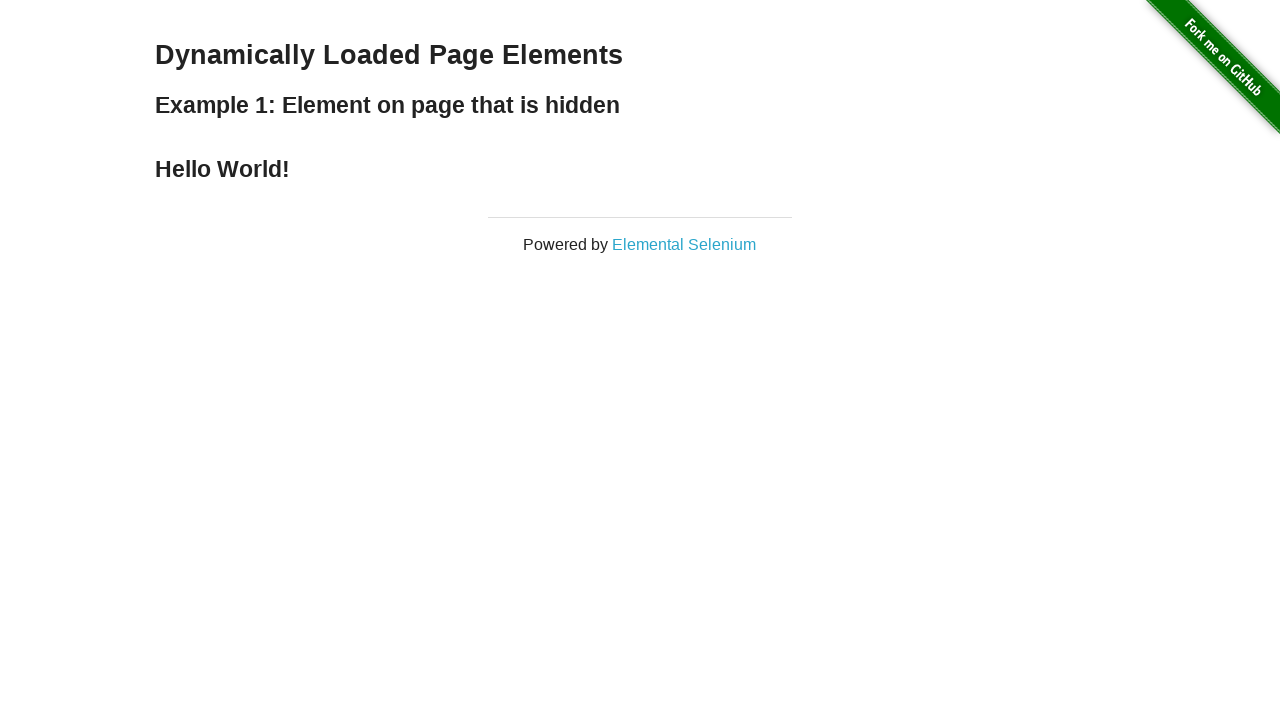

Verified finish element is visible
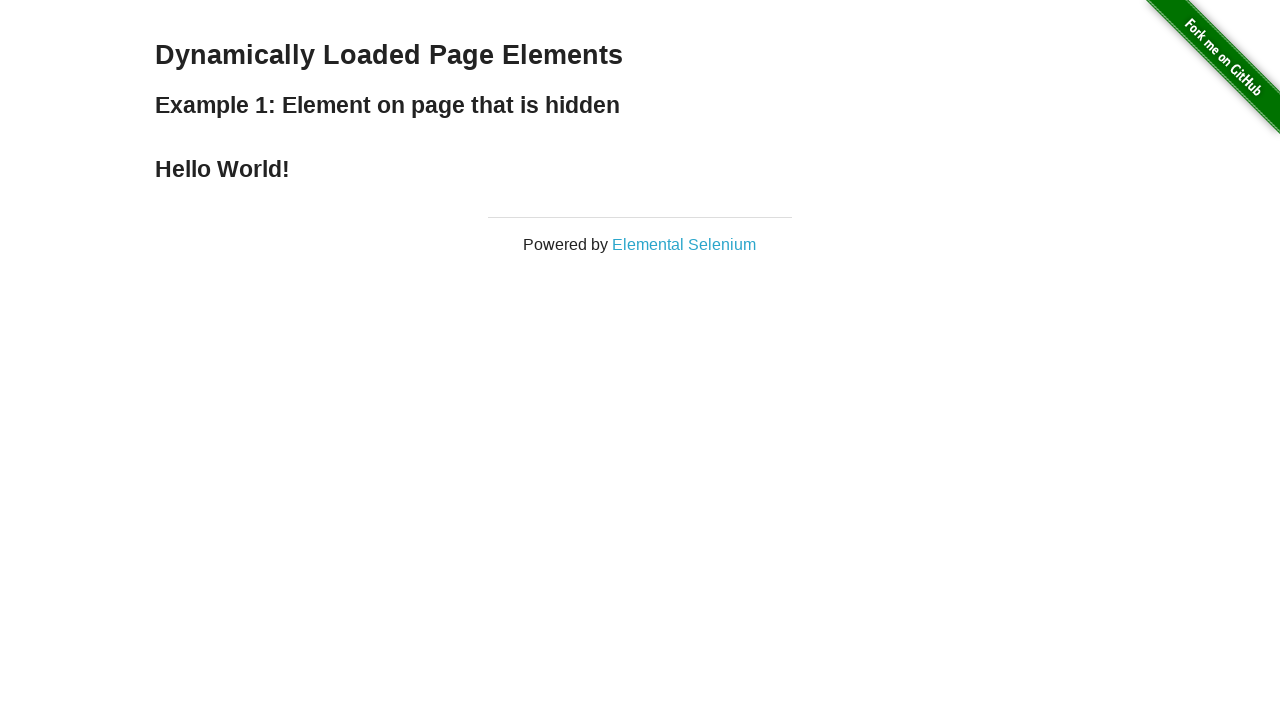

Retrieved finish element text: 'Hello World!'
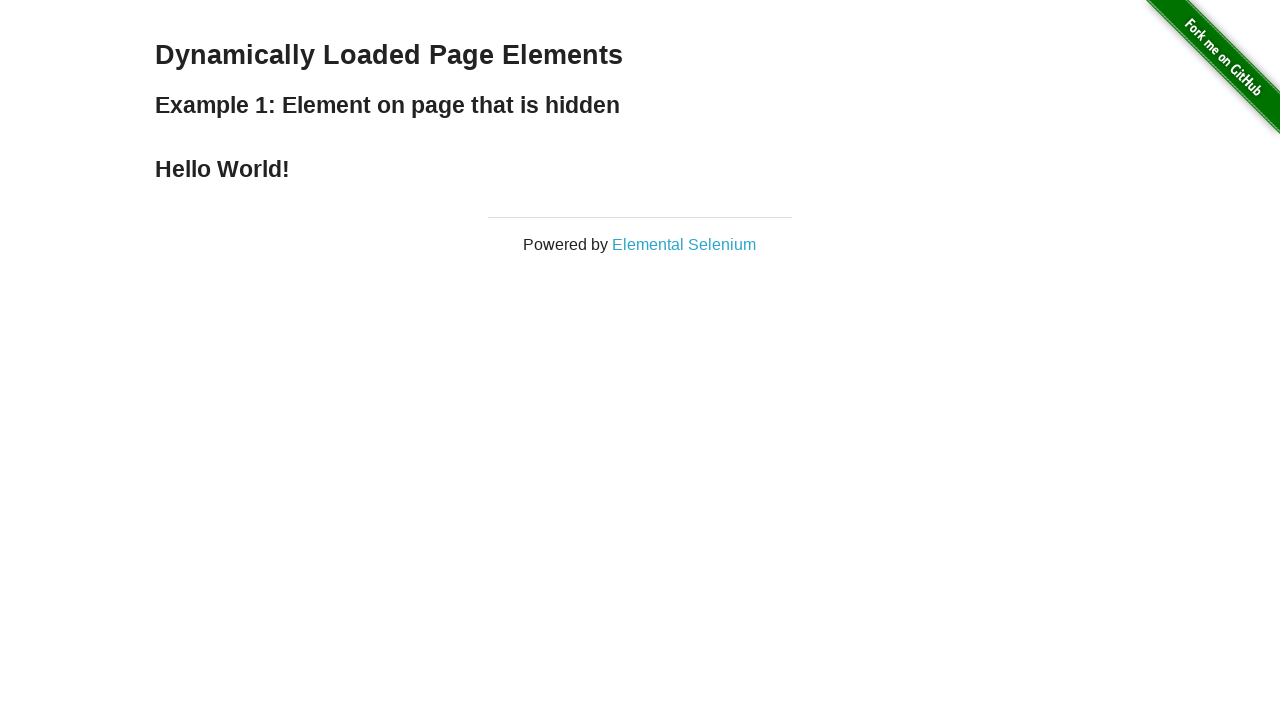

Printed element text to console
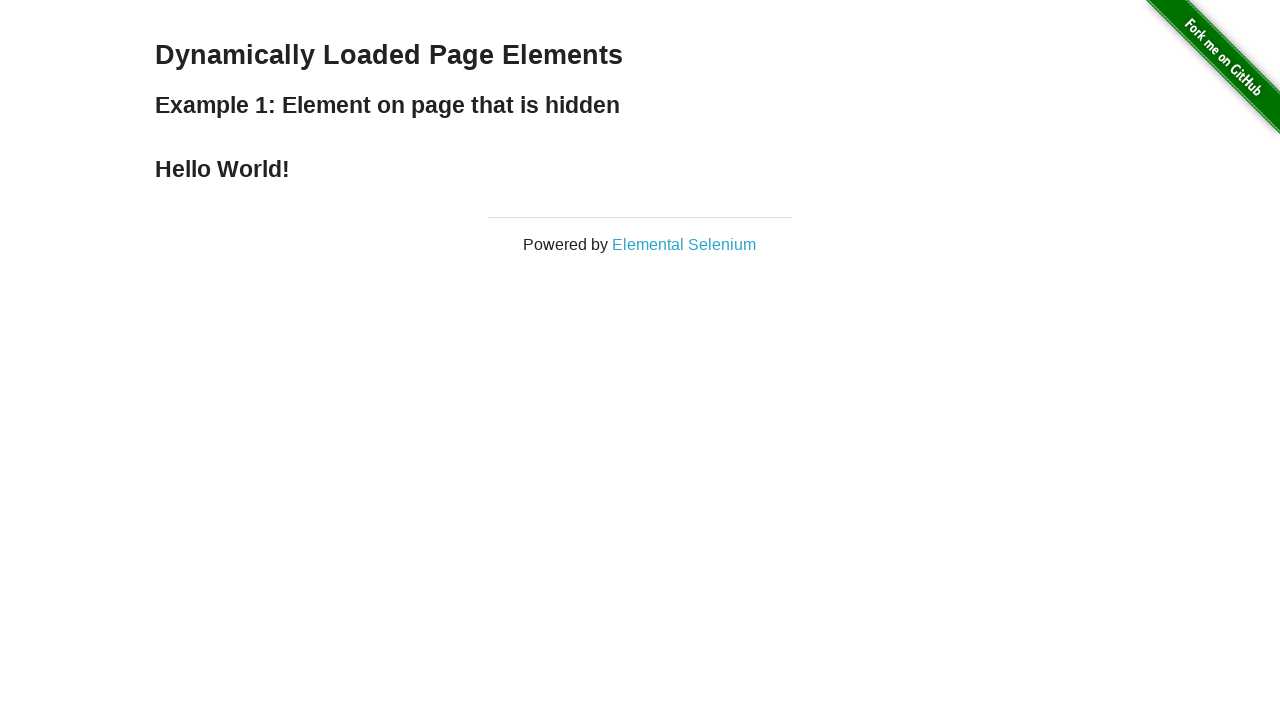

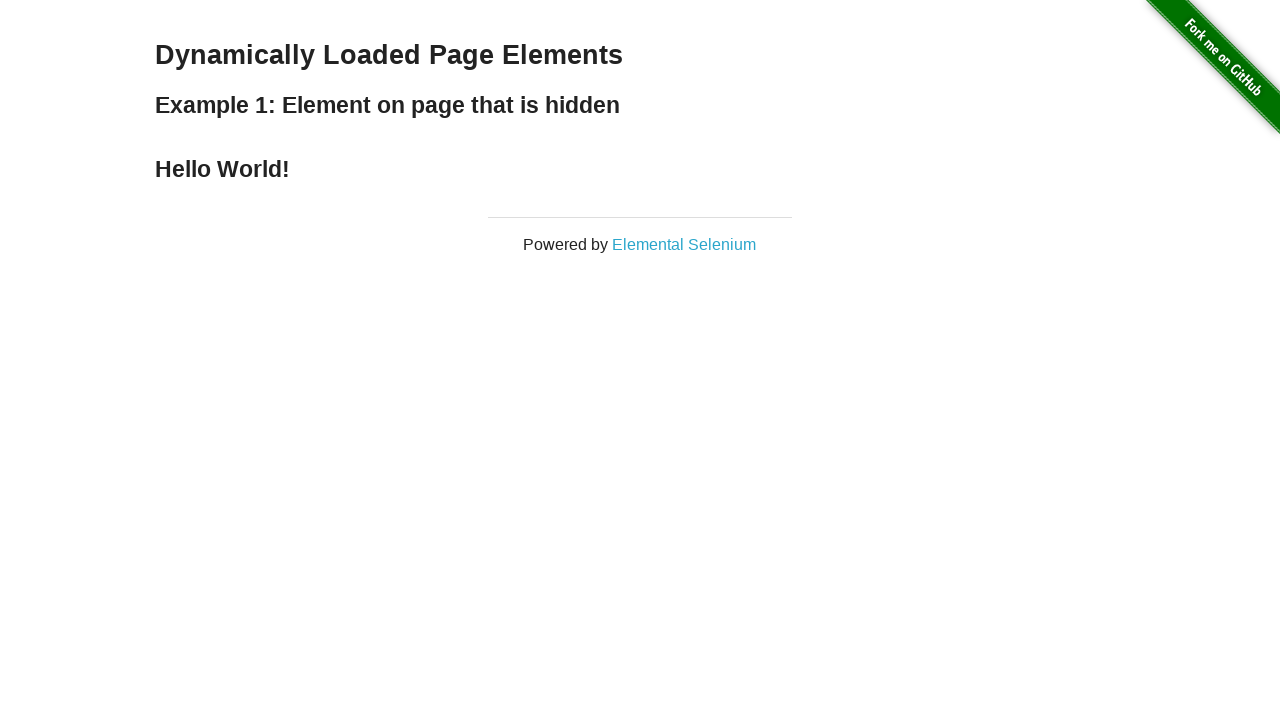